Navigates to Mars news page and verifies that news content elements are present and loaded

Starting URL: https://data-class-mars.s3.amazonaws.com/Mars/index.html

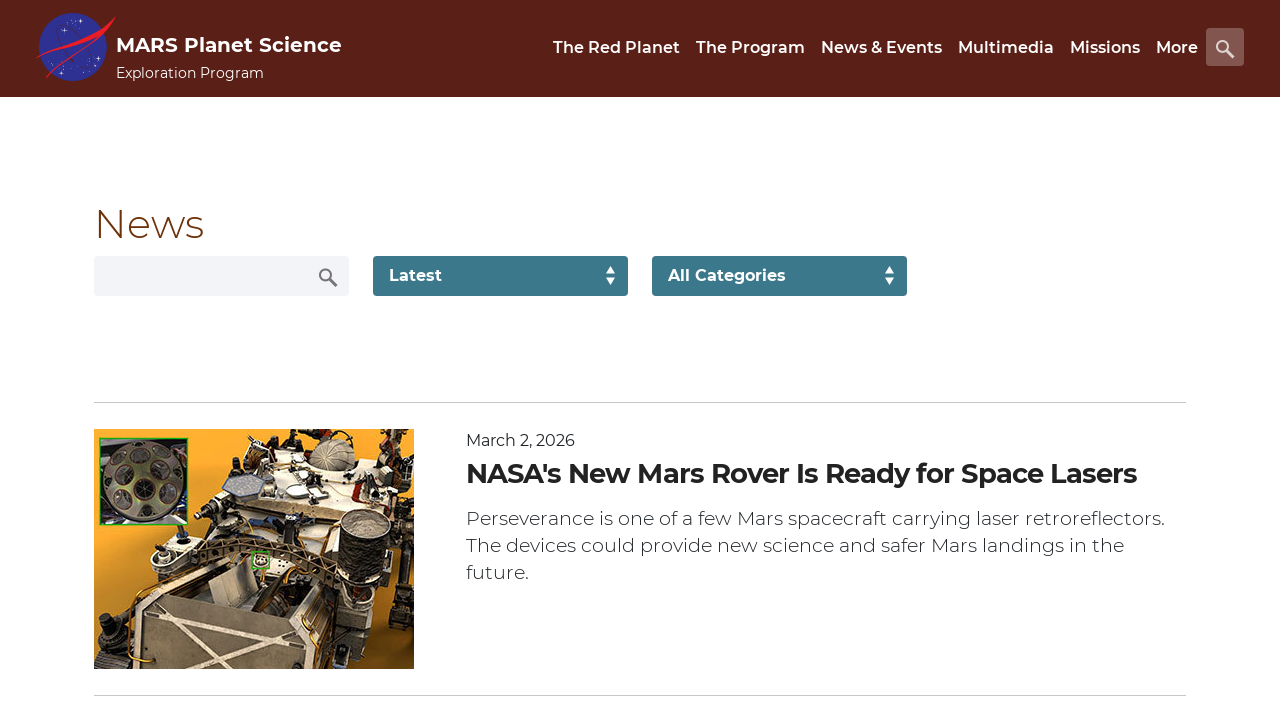

Navigated to Mars news page
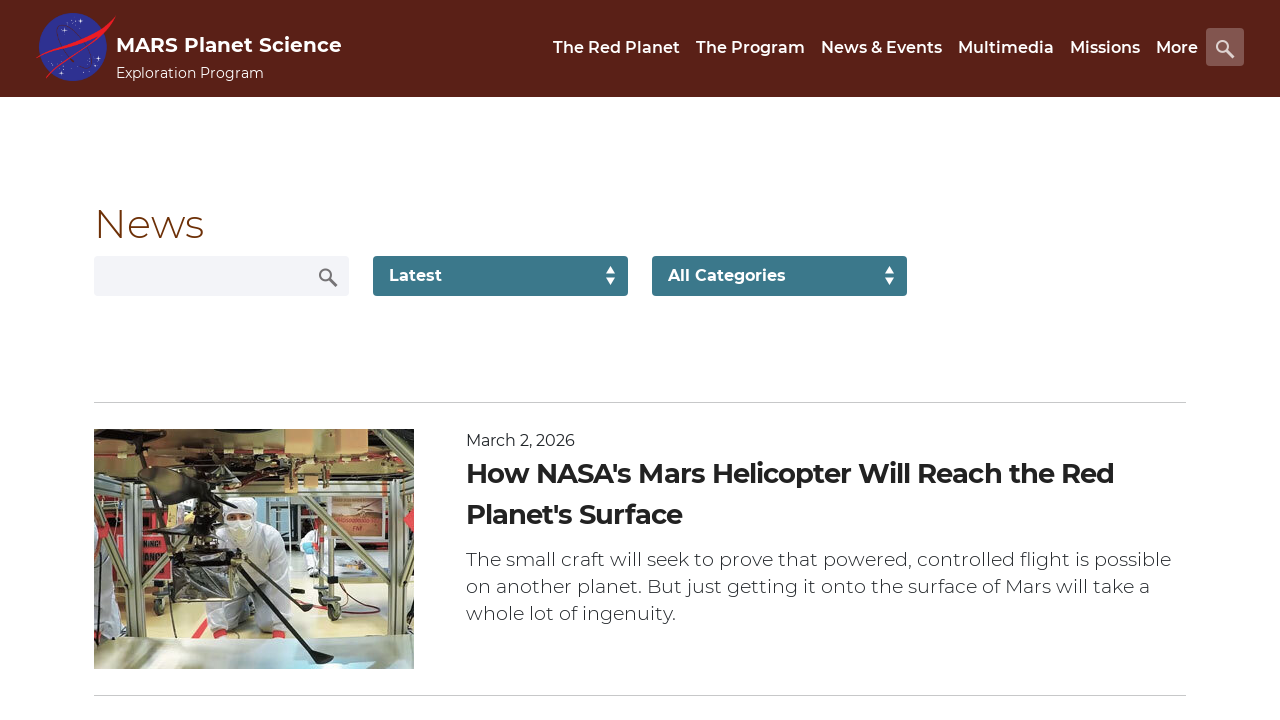

News content elements loaded
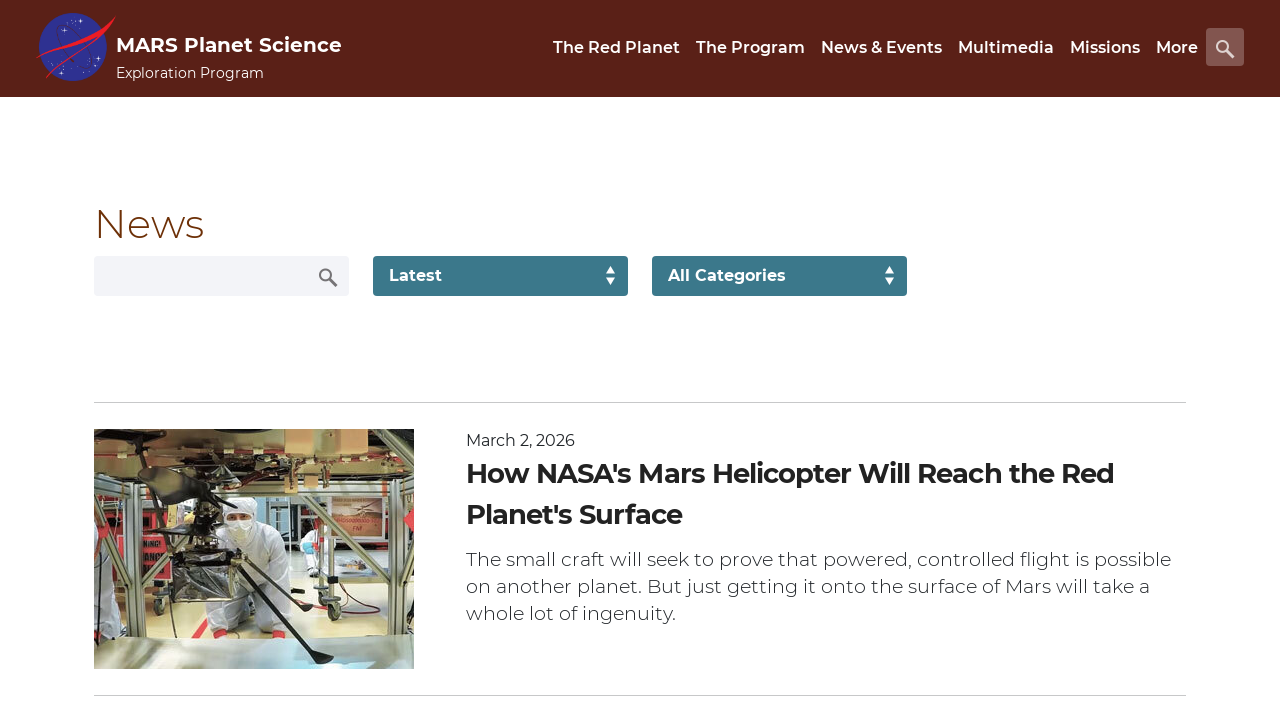

News title elements verified as present
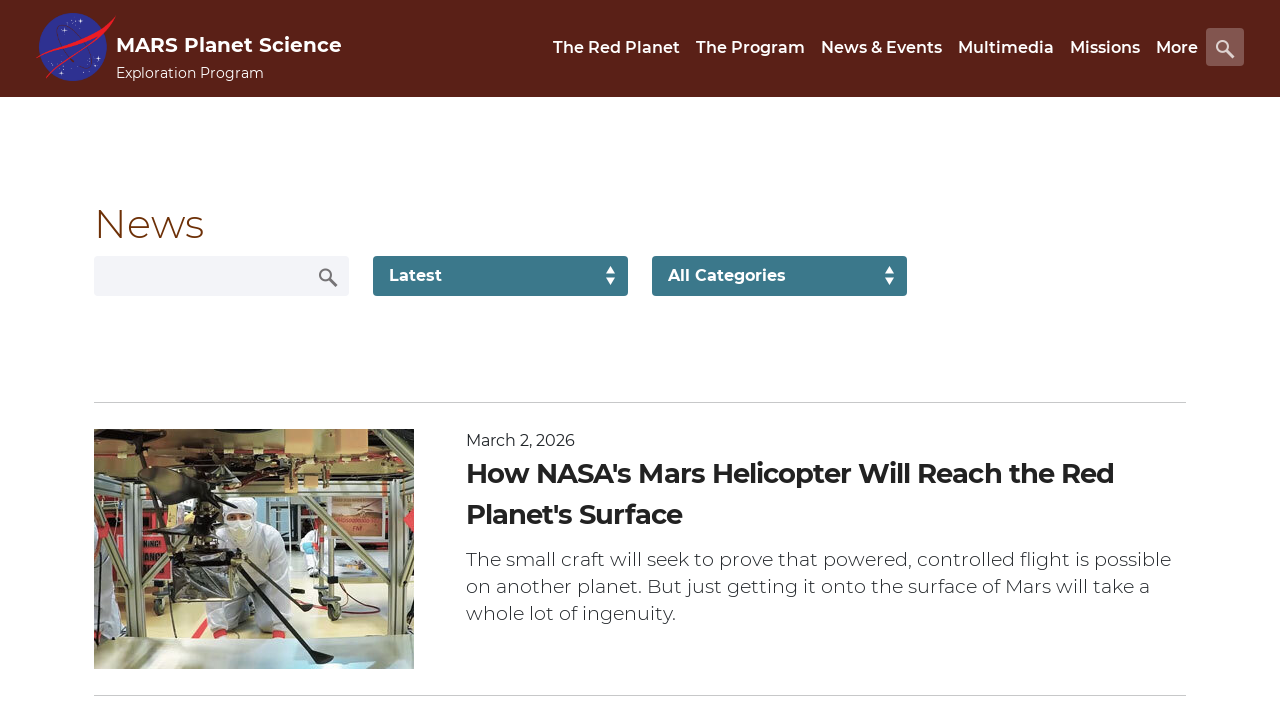

Article teaser body elements verified as present
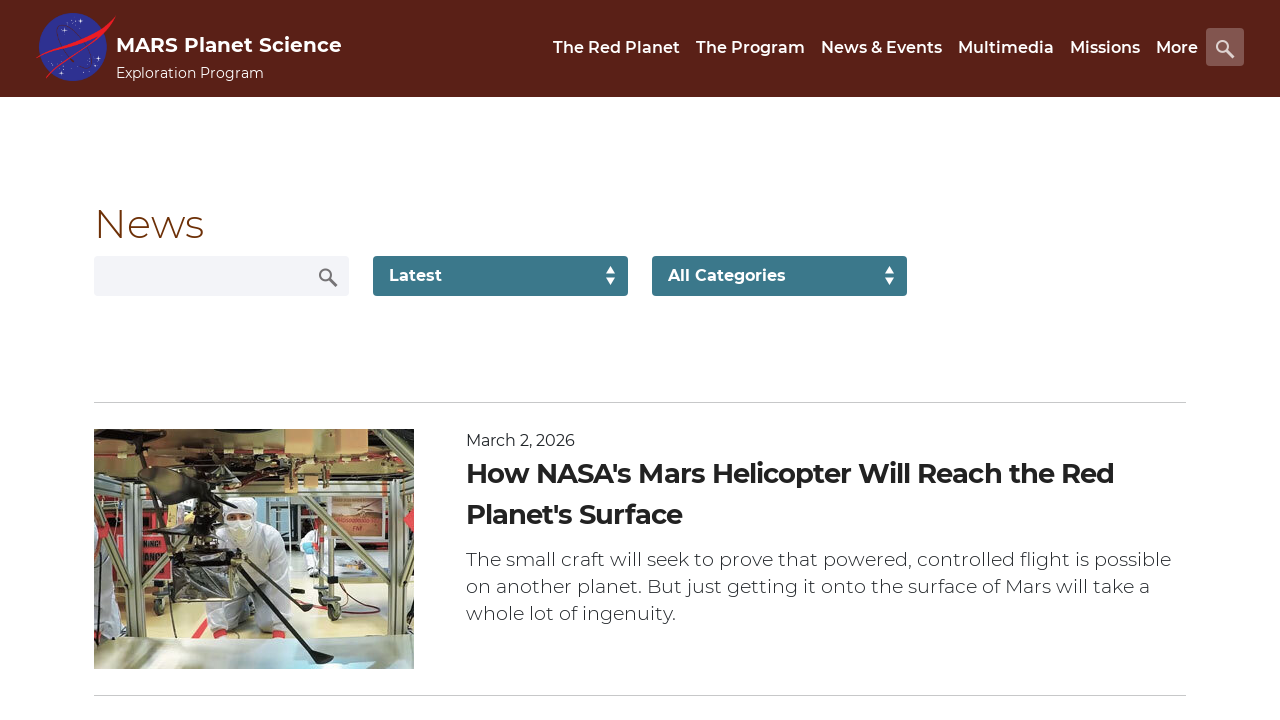

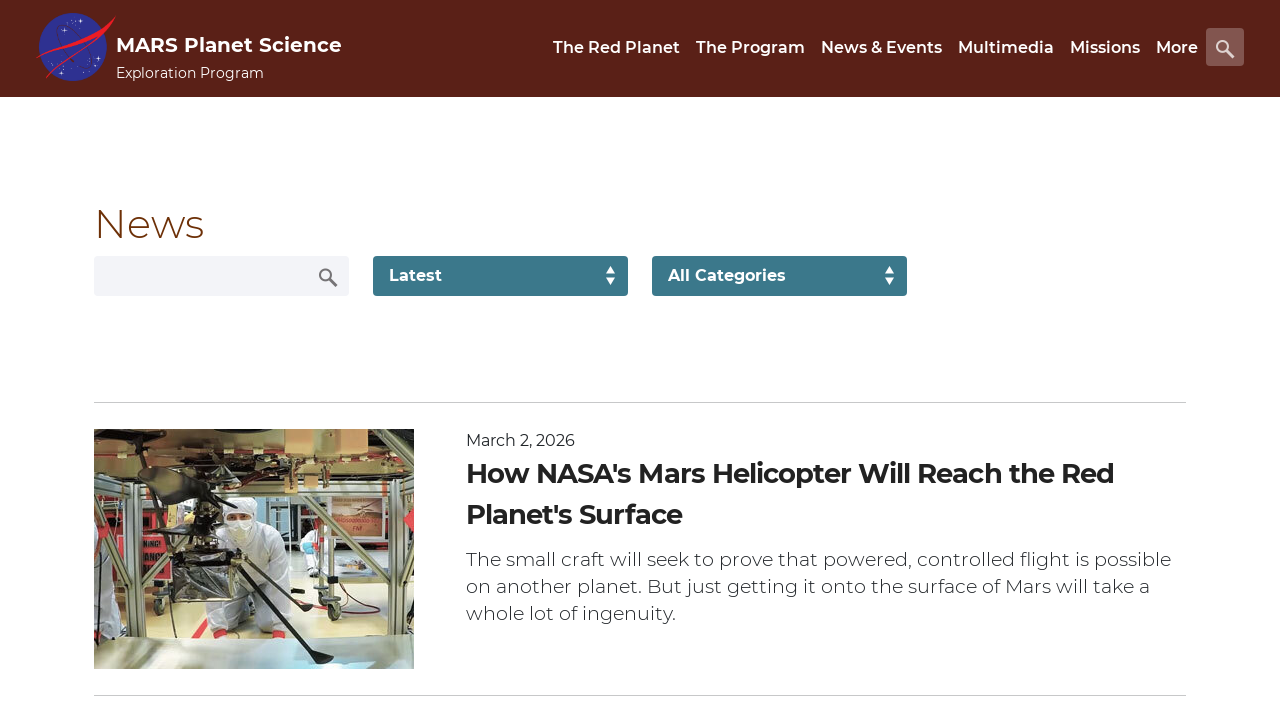